Navigates to the WebdriverIO website to test browser emulation features including geolocation, user agent, color scheme, and online status

Starting URL: https://webdriver.io

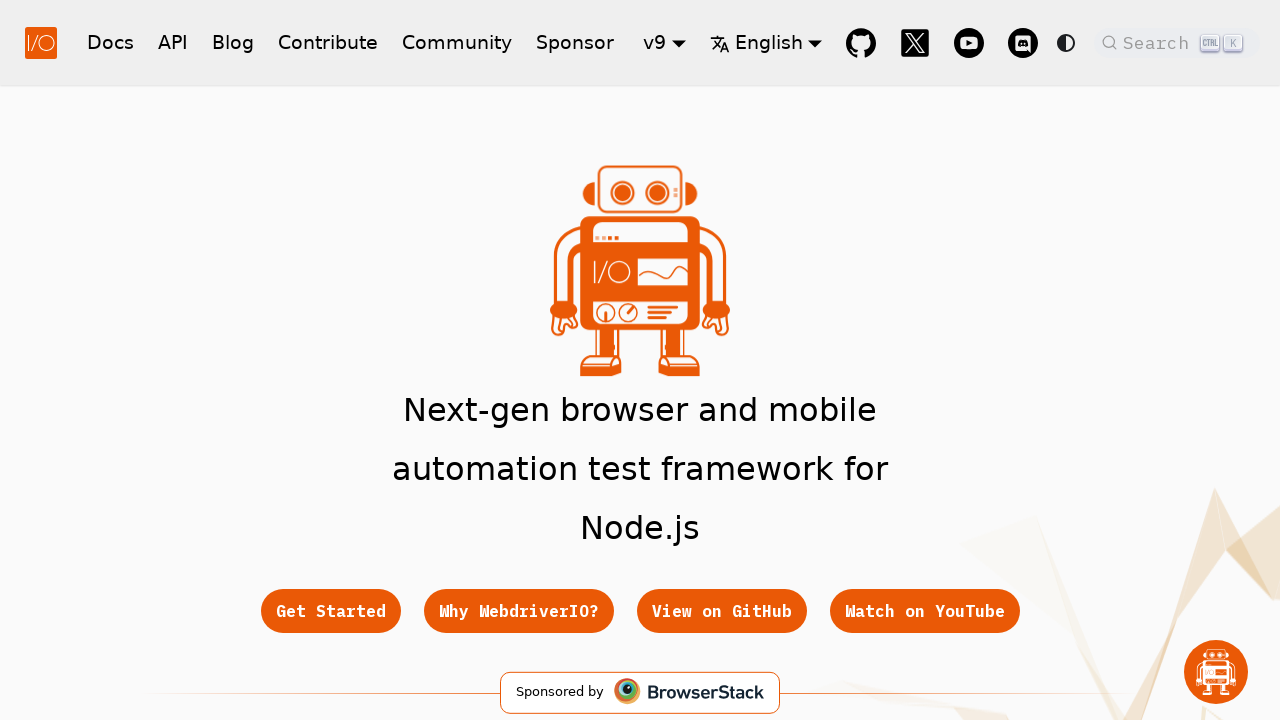

Set geolocation to Berlin (52.52°N, 13.405°E)
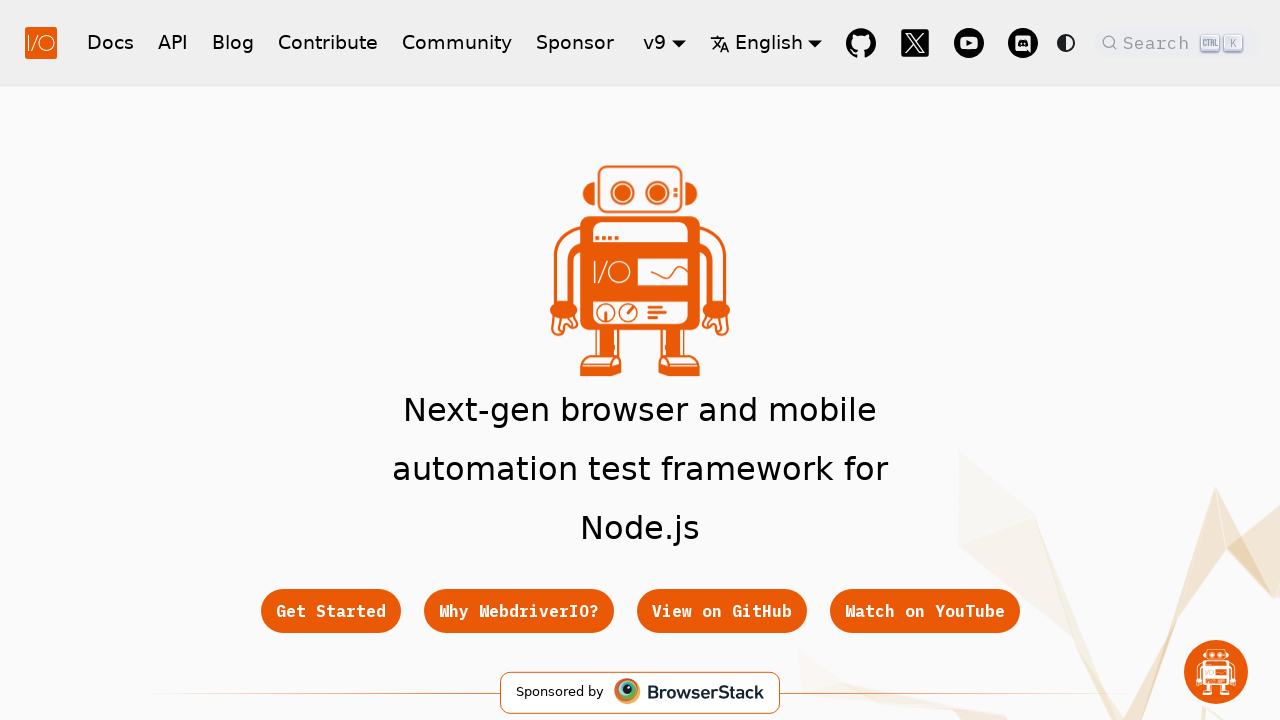

Granted geolocation permissions
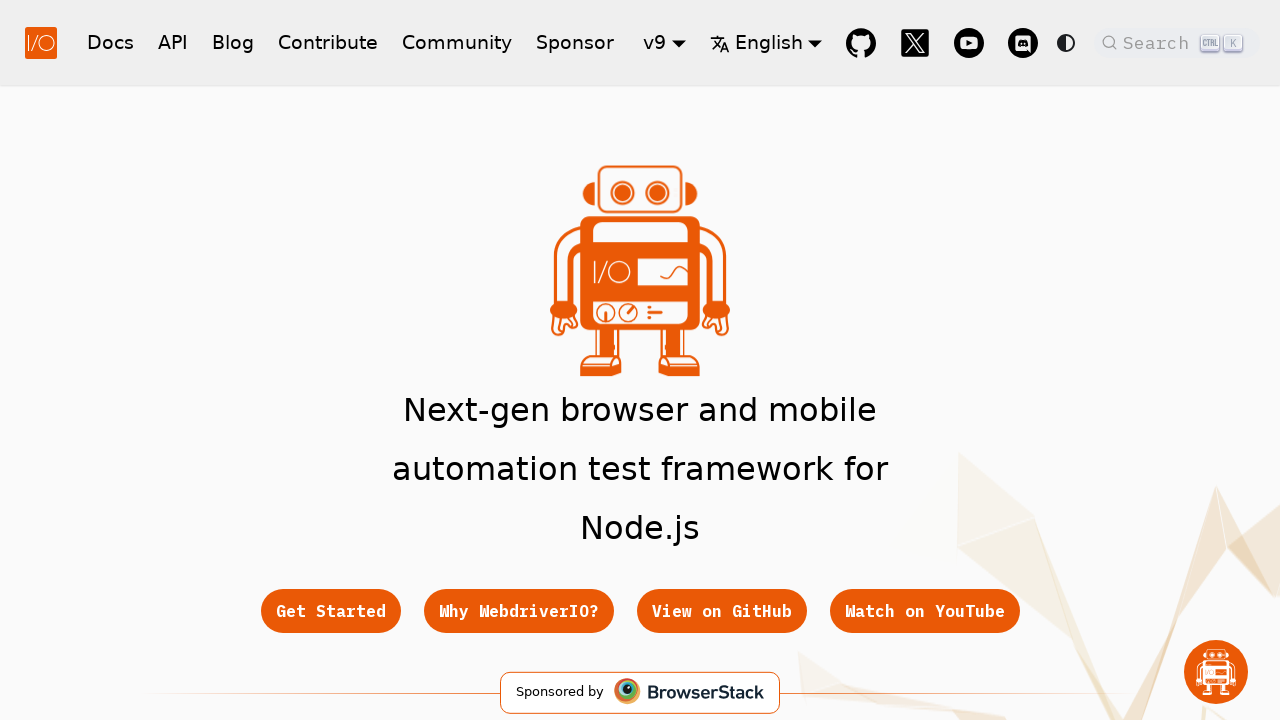

Emulated dark mode color scheme
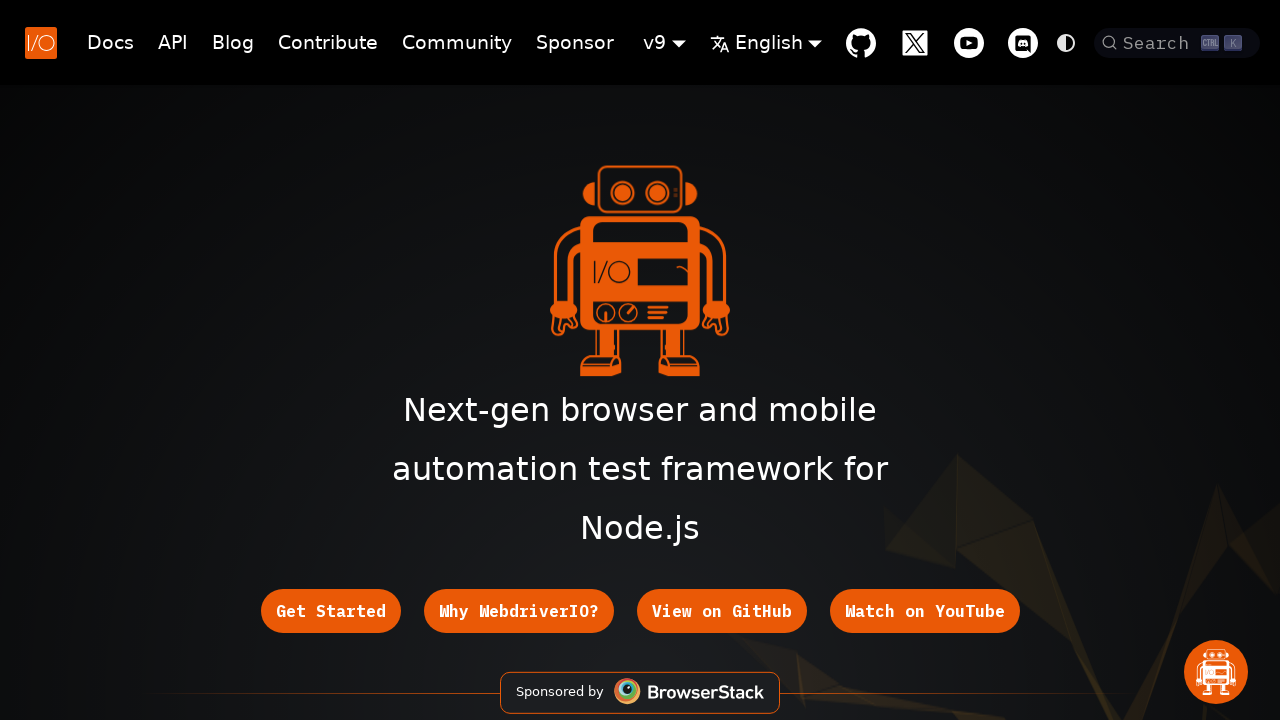

Set browser to offline mode
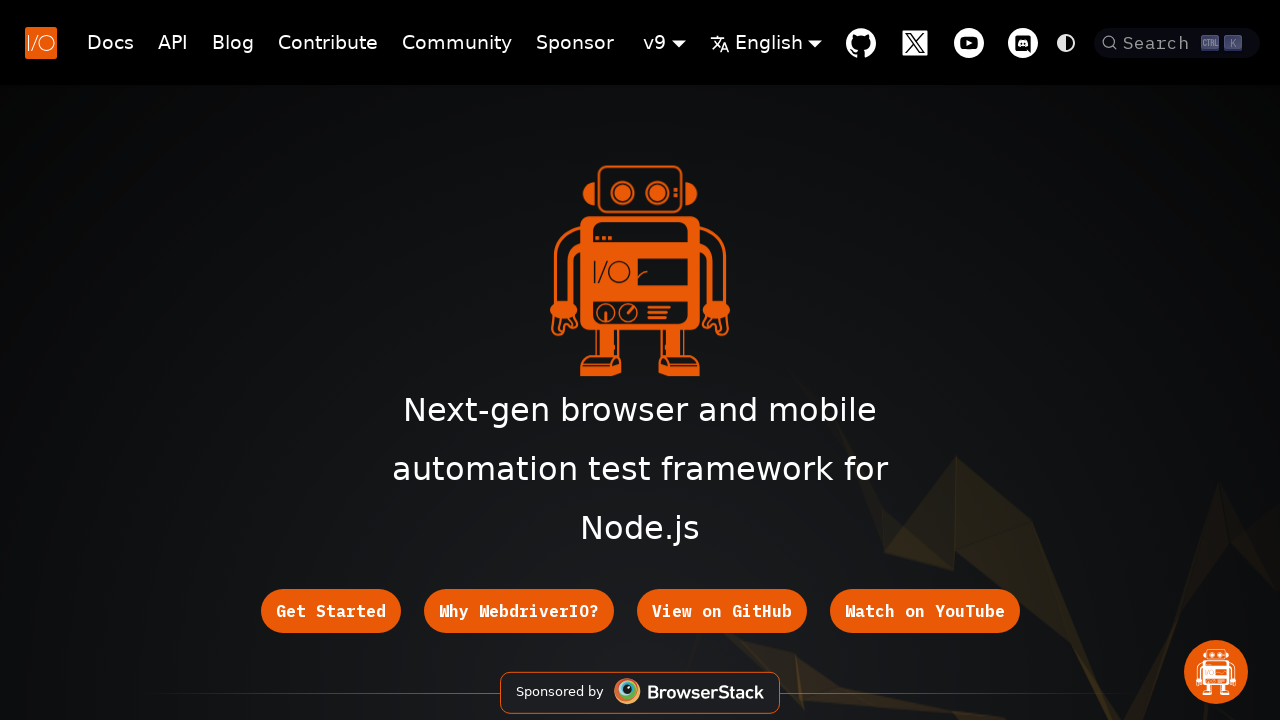

Waited for page DOM to be fully loaded
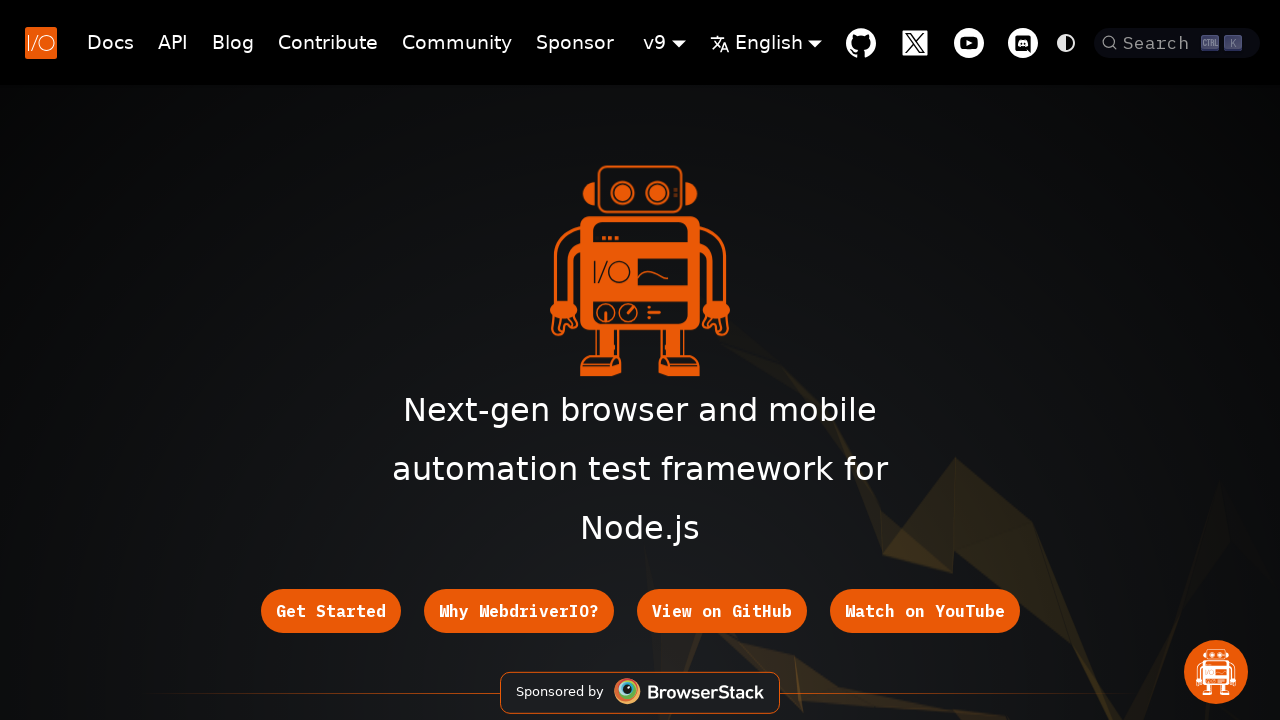

Restored browser to online mode
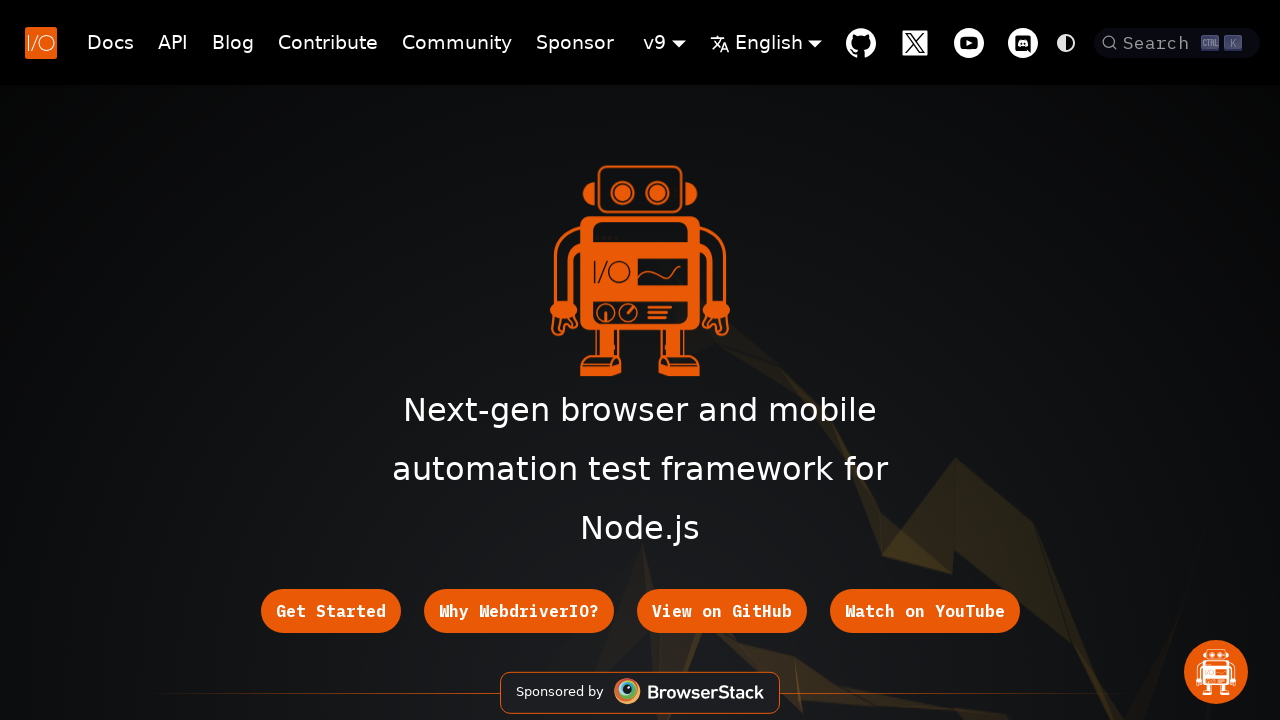

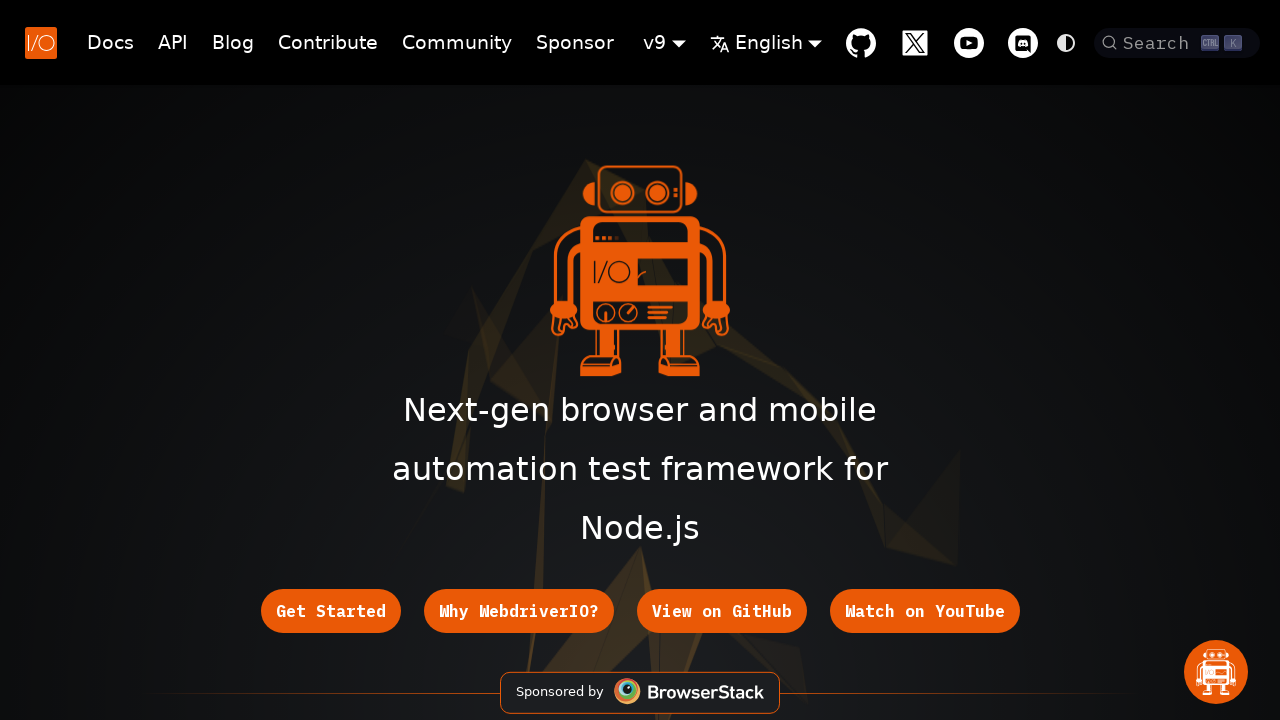